Tests text box functionality by navigating to Elements section, clicking Text Box, filling in name, email, current address, and permanent address fields, then submitting the form

Starting URL: https://demoqa.com/

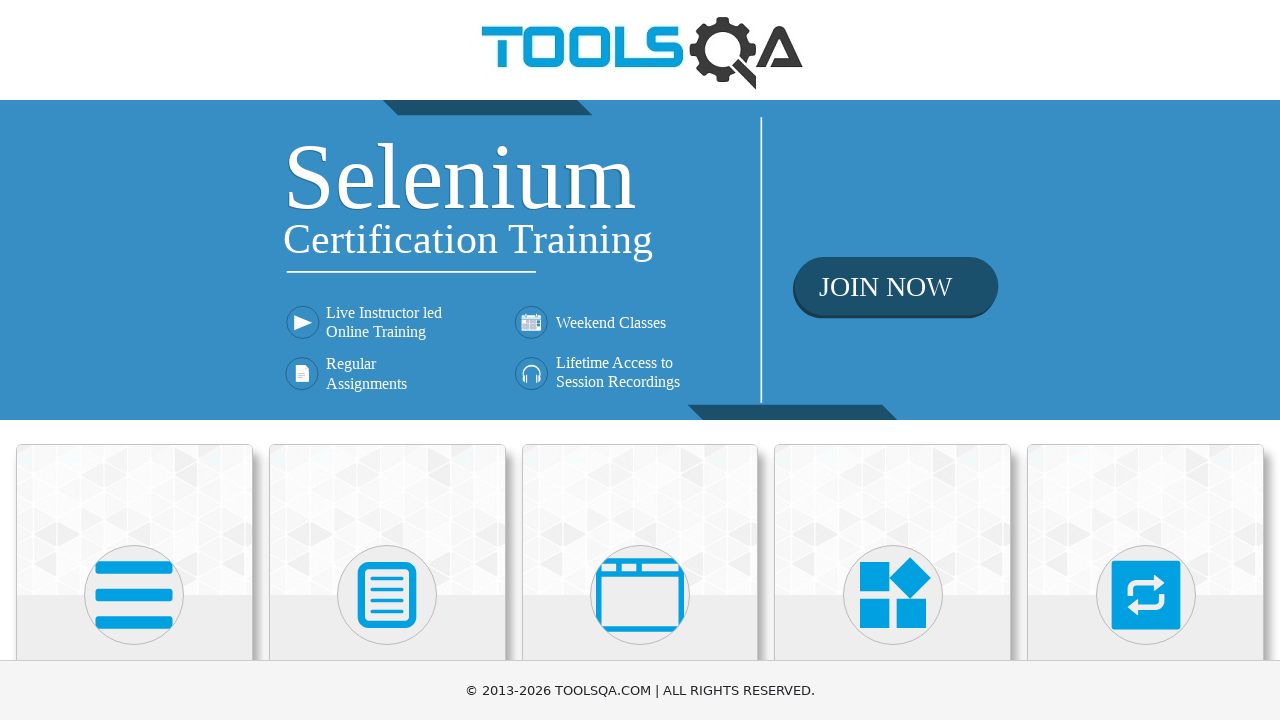

Clicked on Elements card to navigate to Elements section at (134, 360) on text=Elements
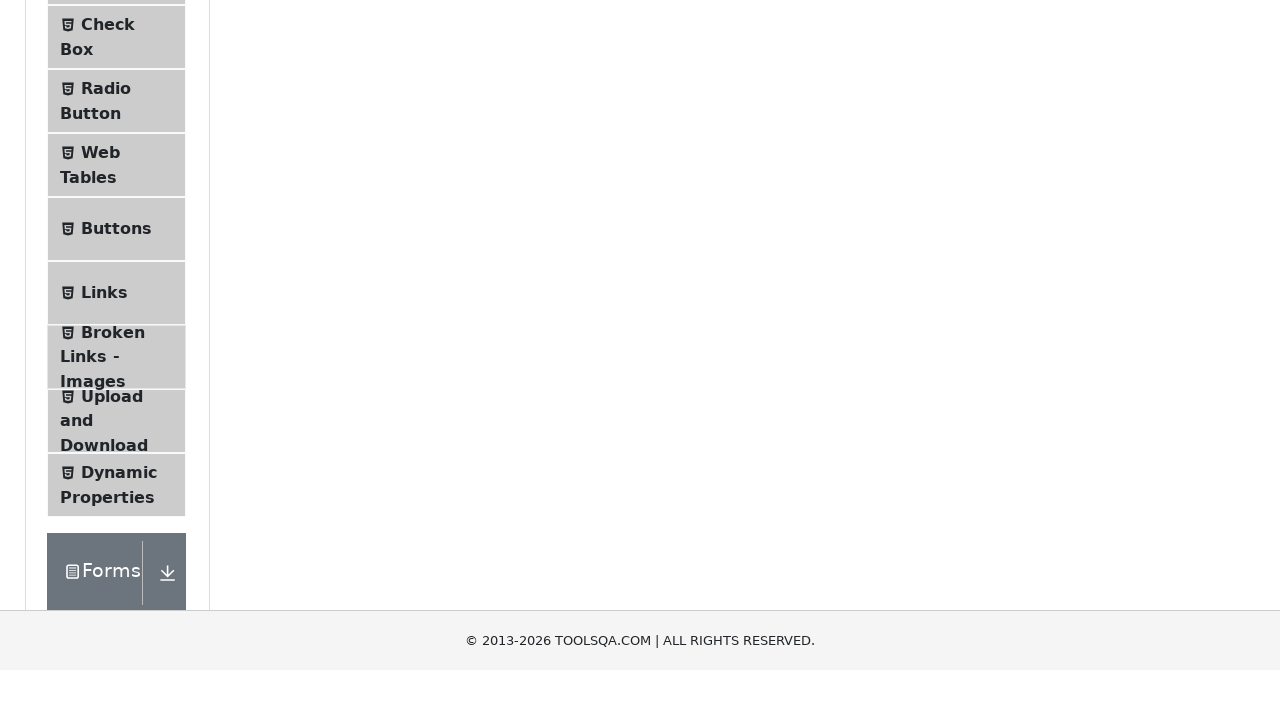

Clicked on Text Box menu item at (119, 261) on text=Text Box
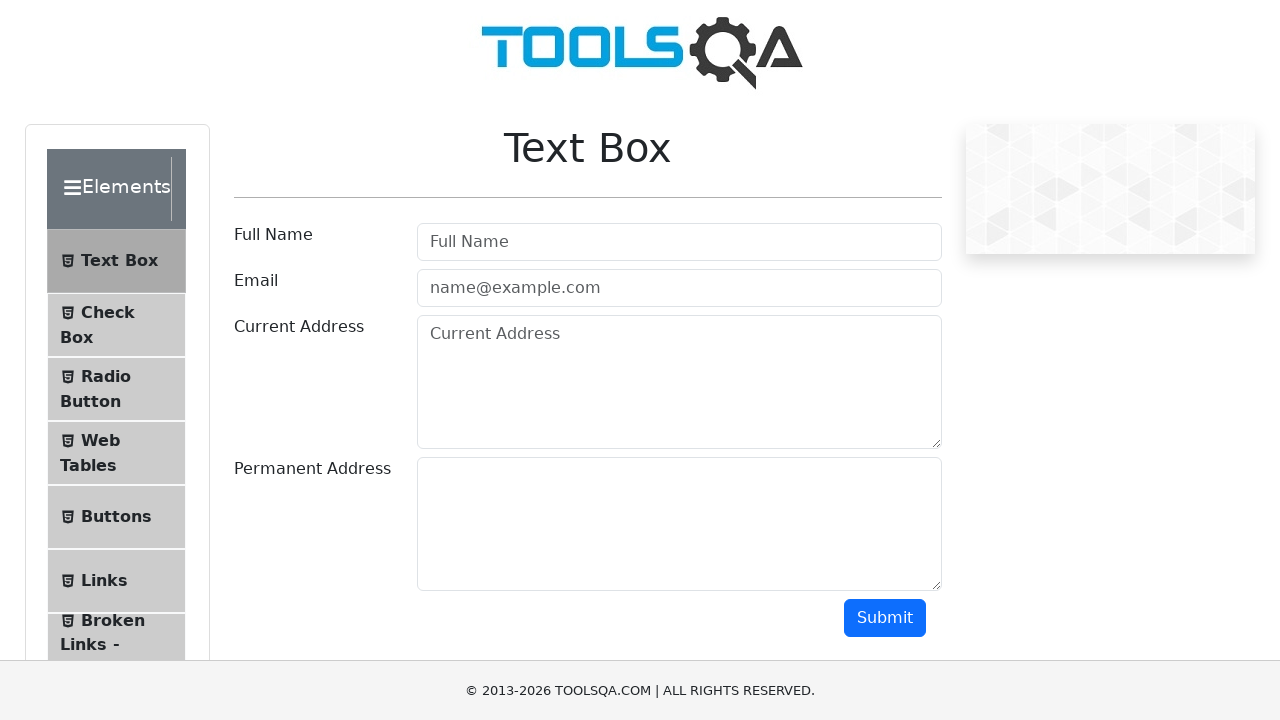

Filled in name field with 'TestUser123' on #userName
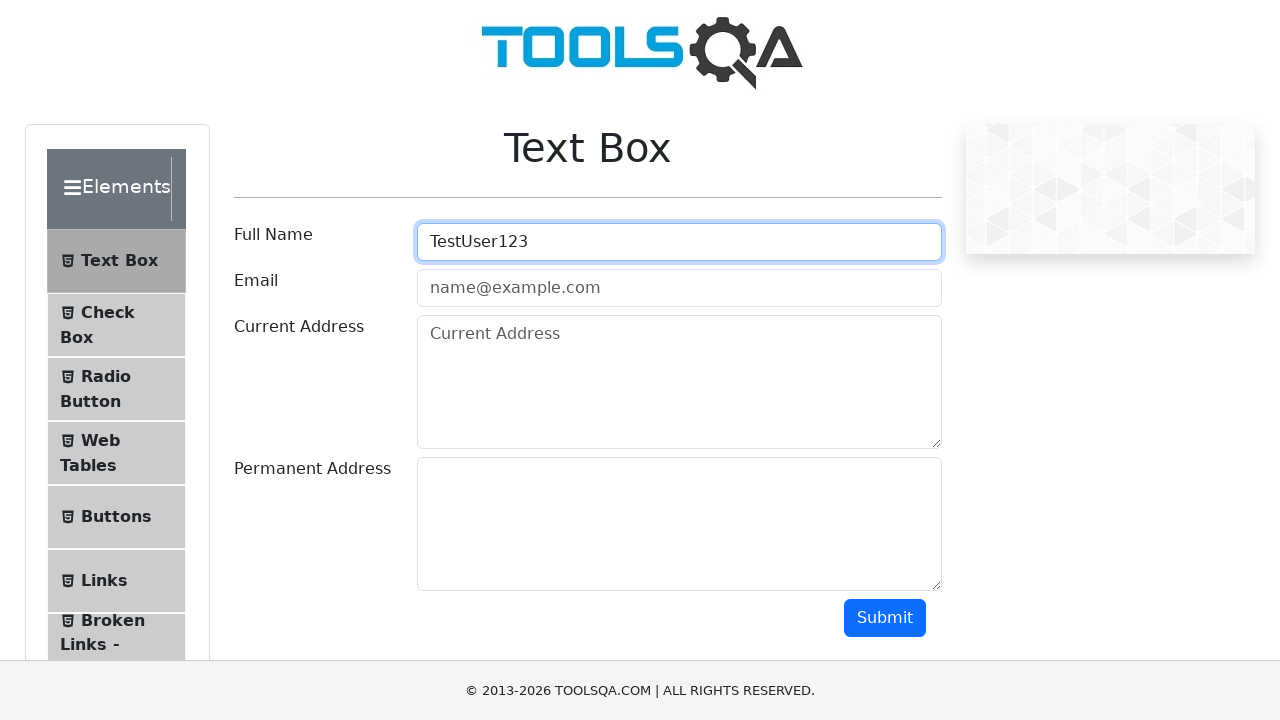

Filled in email field with 'testuser123@gmail.com' on #userEmail
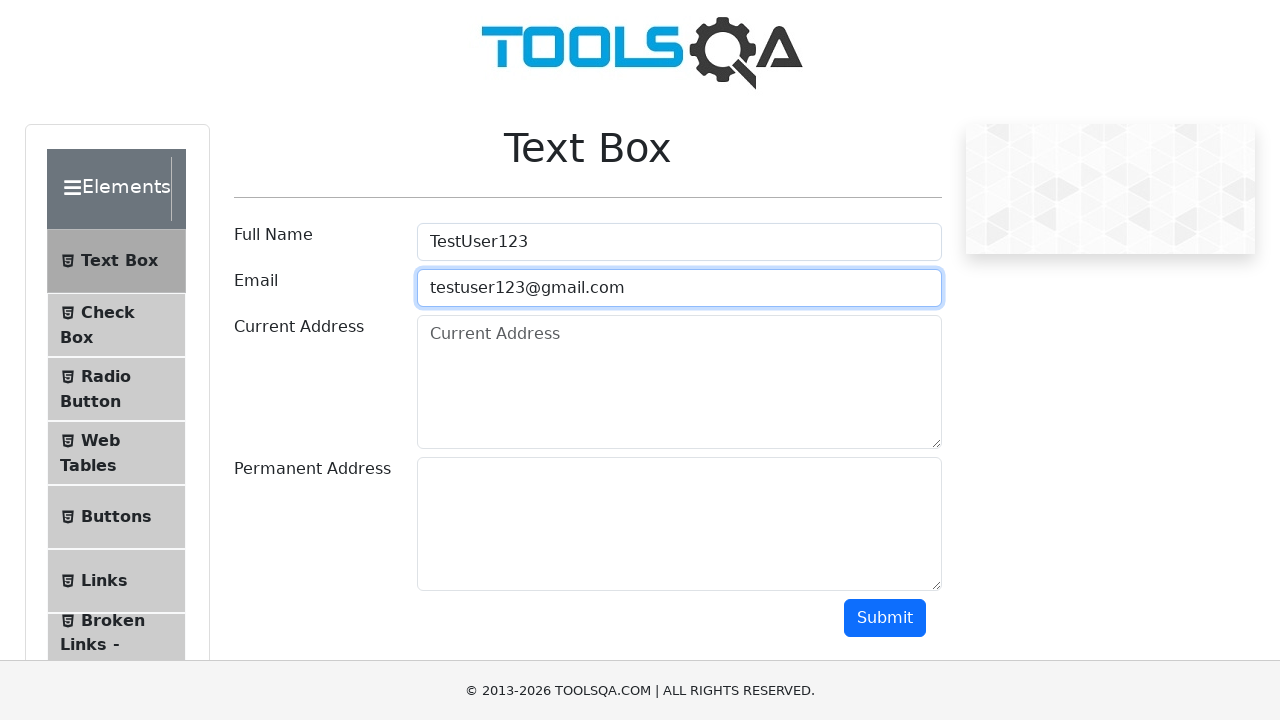

Filled in current address field with '123 Test Street, Test City' on #currentAddress
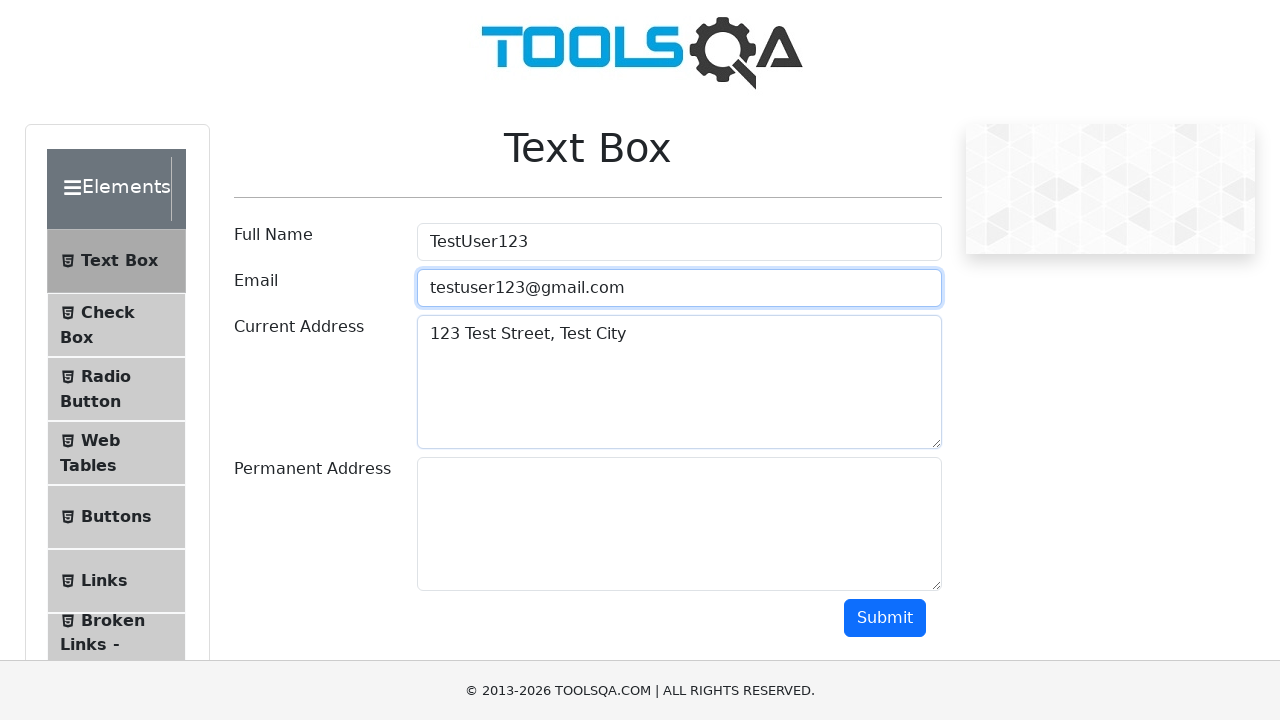

Filled in permanent address field with '456 Permanent Ave, Home City' on #permanentAddress
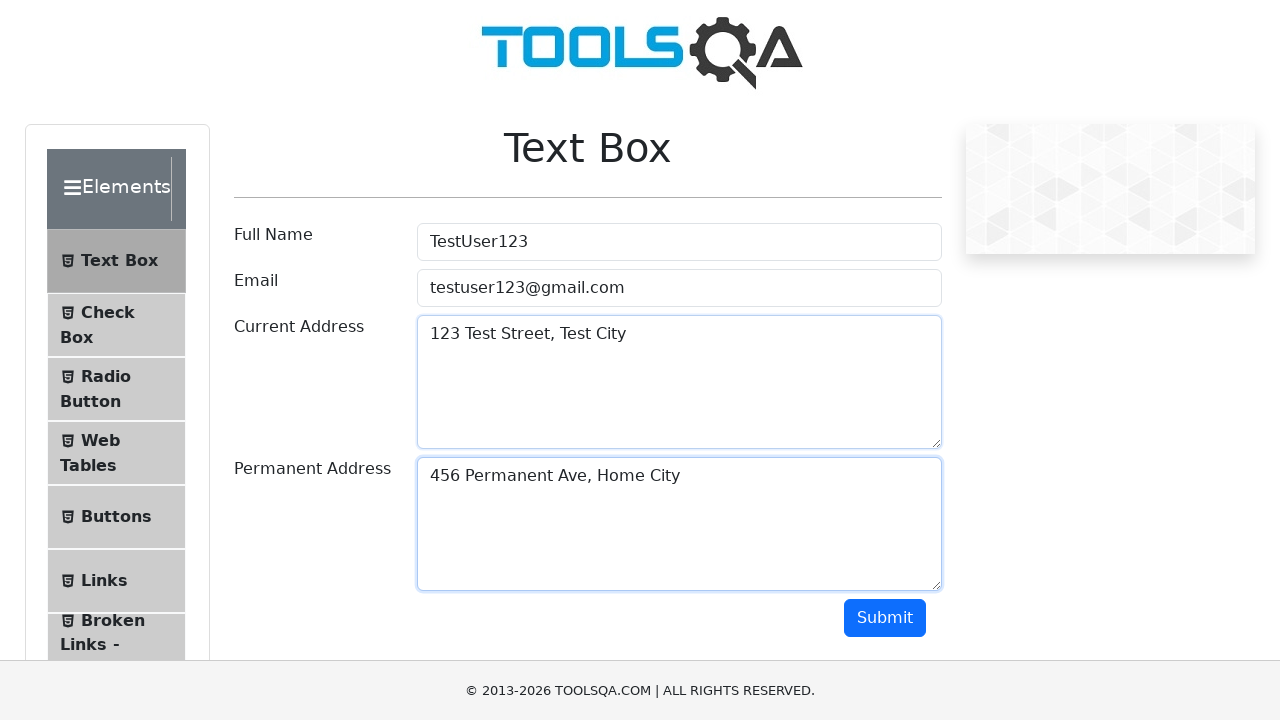

Clicked submit button to submit the form at (885, 618) on #submit
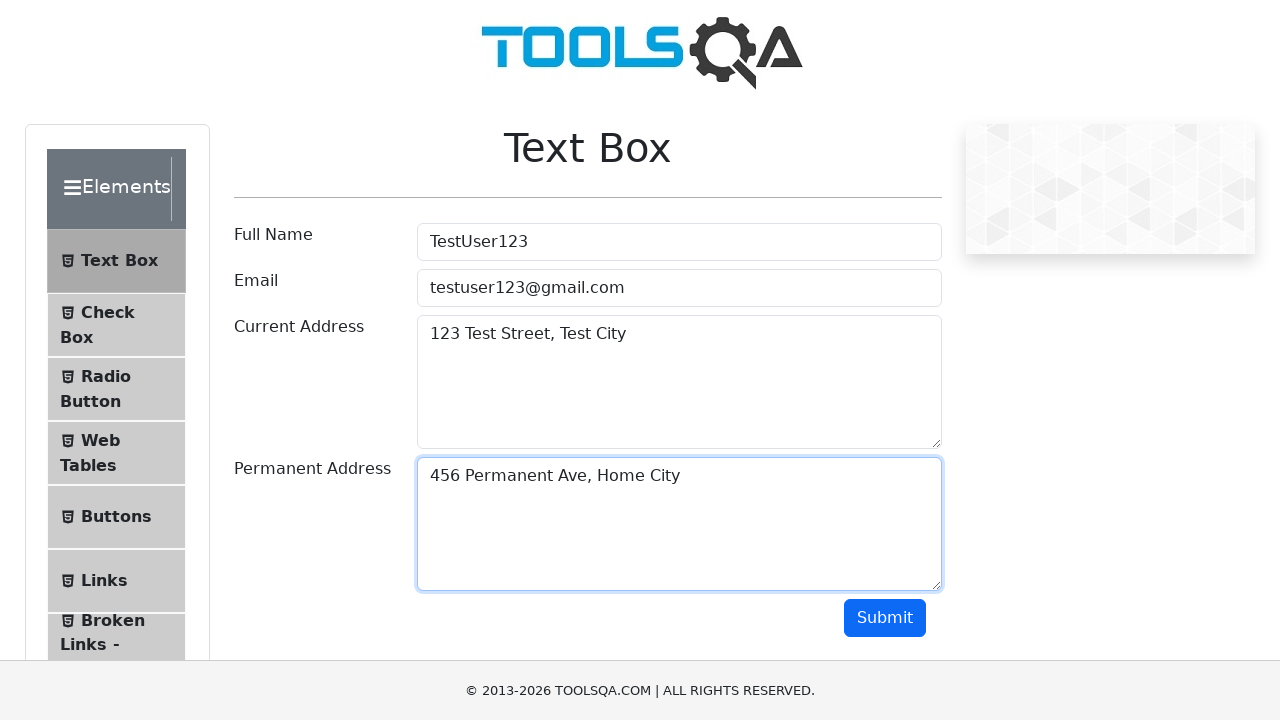

Form submission output became visible
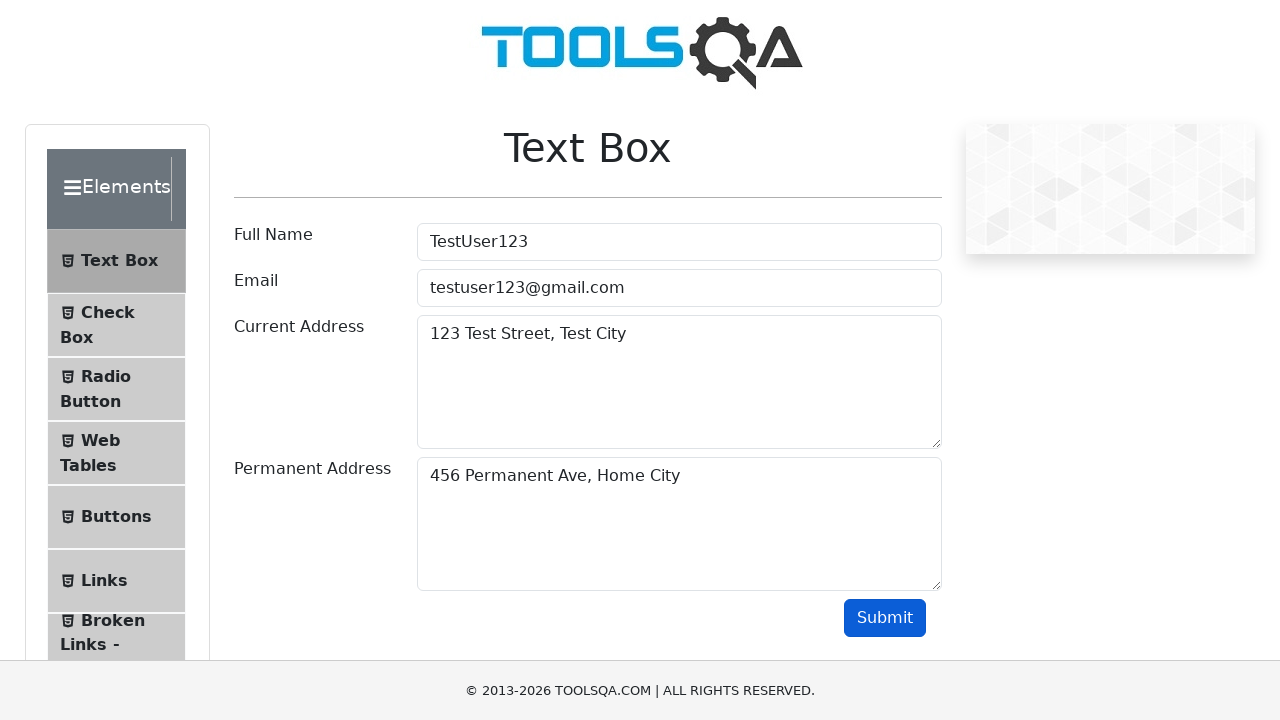

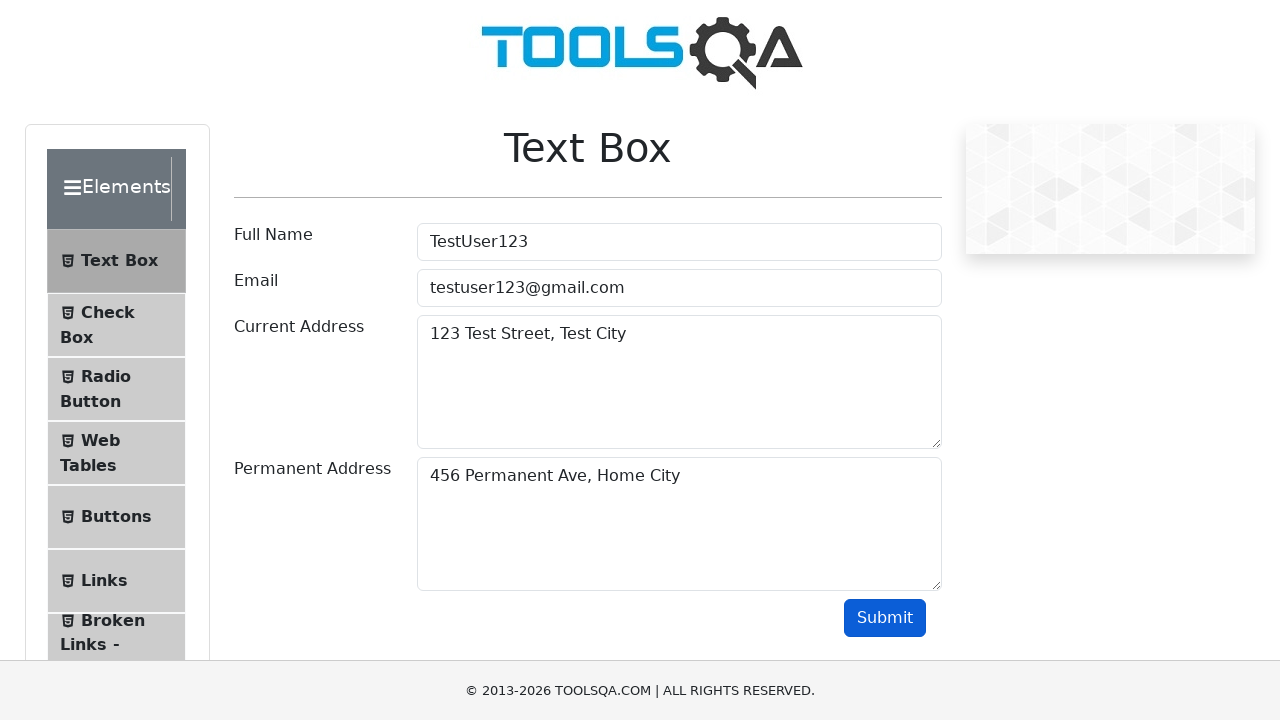